Tests the user registration flow by filling out all registration form fields and submitting the form

Starting URL: https://parabank.parasoft.com/parabank/index.htm

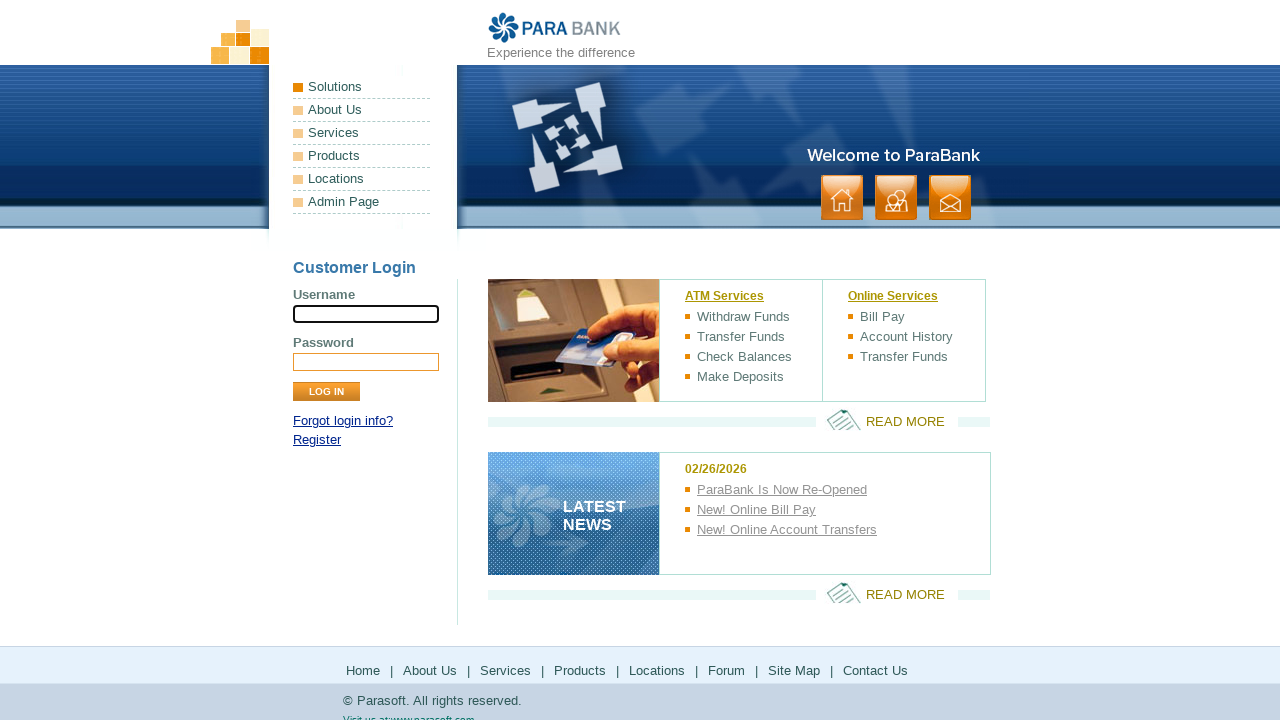

Clicked on the 'Register' link at (317, 440) on xpath=//a[normalize-space()='Register']
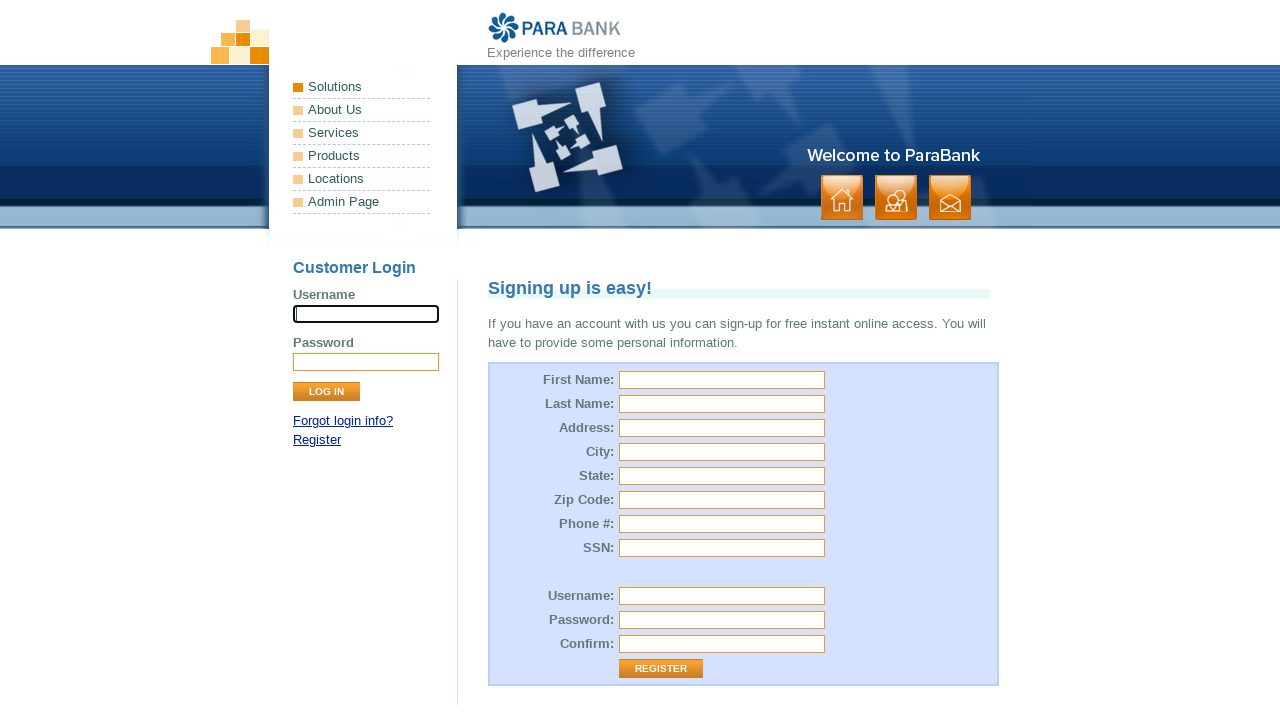

Registration form loaded successfully
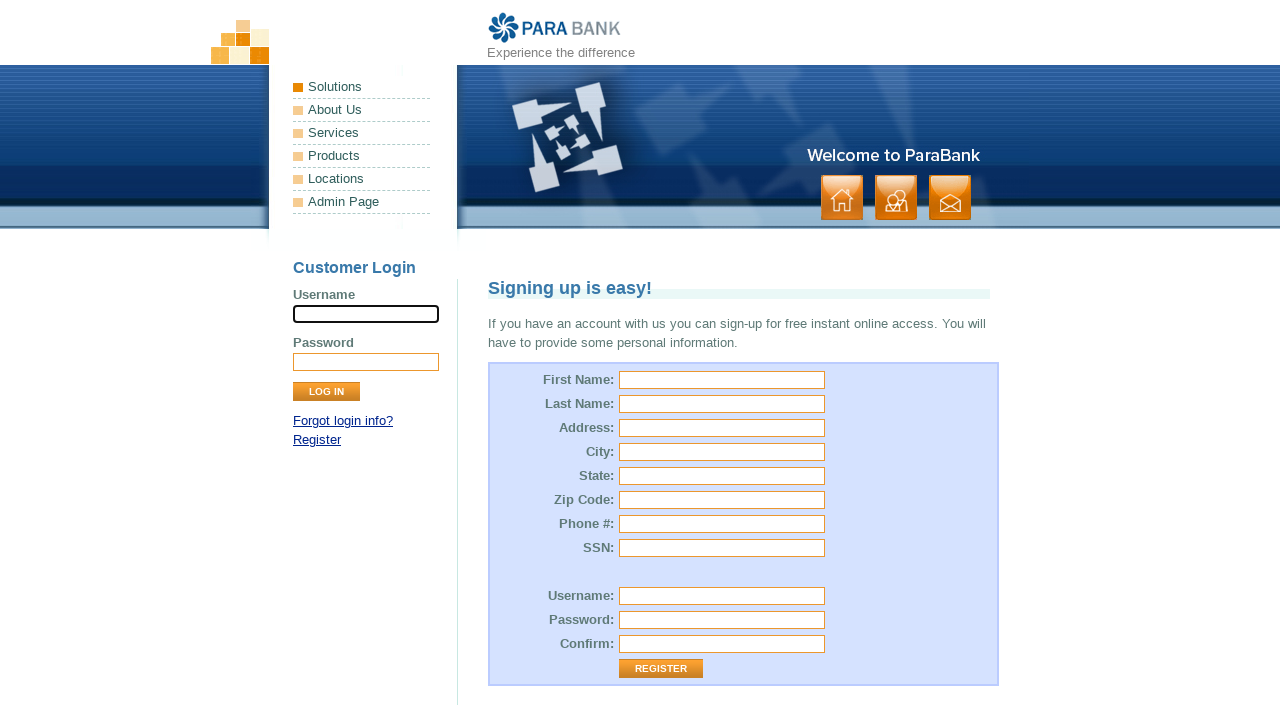

Entered first name 'Mayur' on //input[@id='customer.firstName']
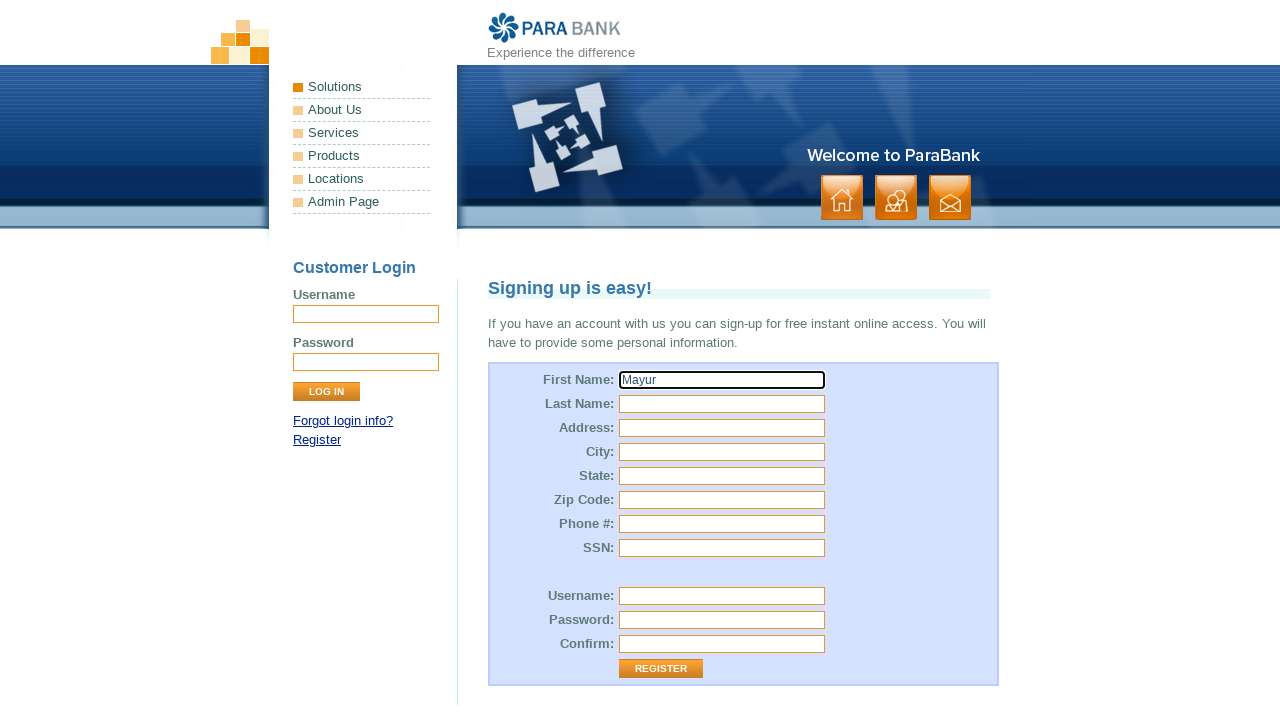

Entered last name 'Patel' on //input[@id='customer.lastName']
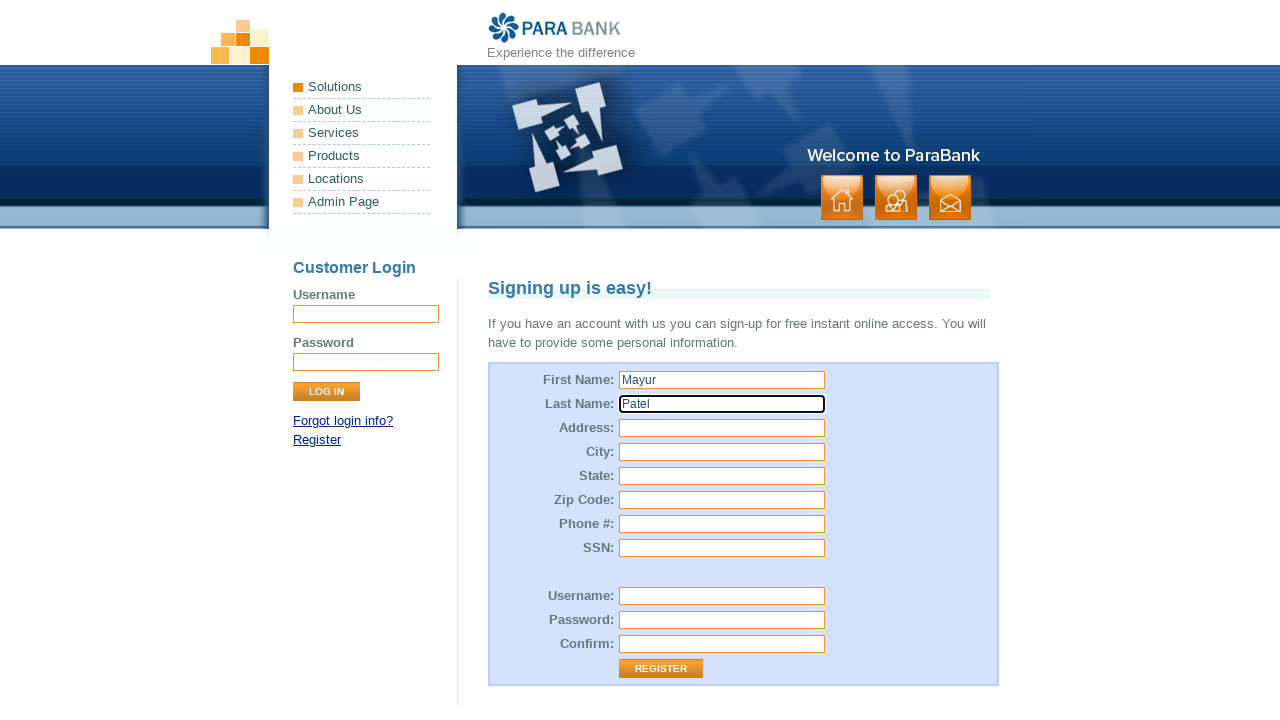

Entered street address '21 BOX park, Center park' on //input[@id='customer.address.street']
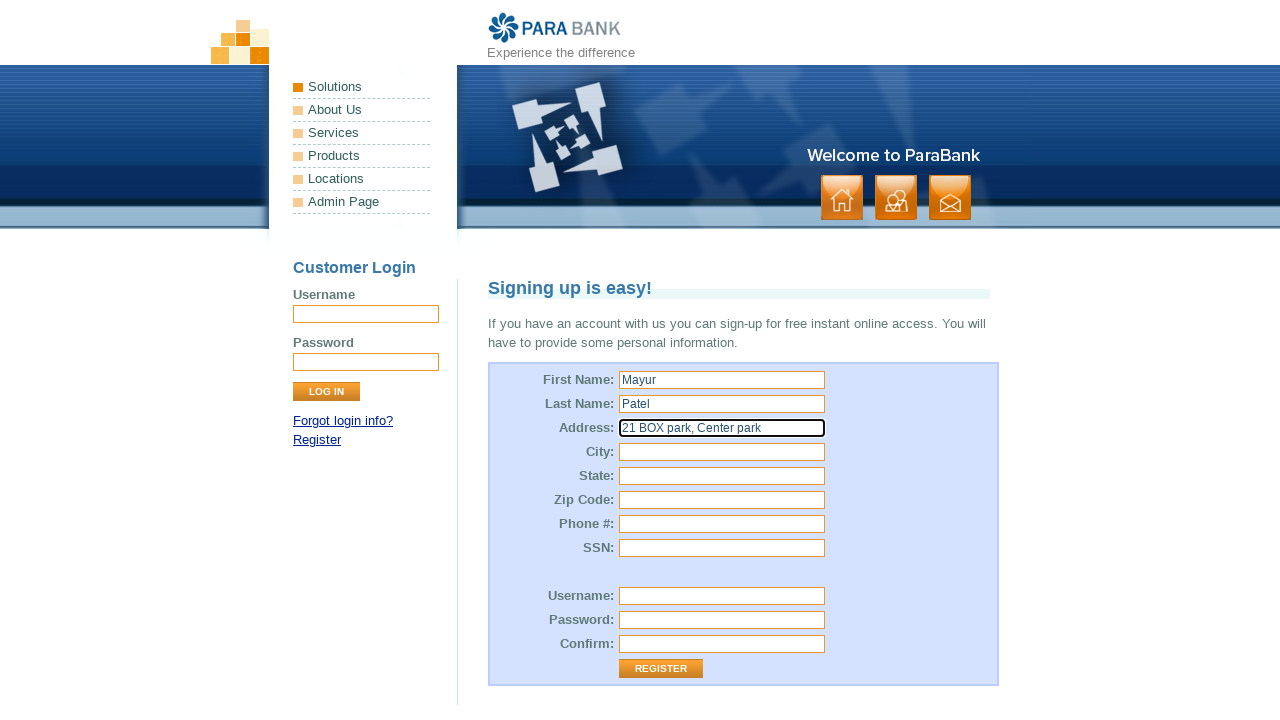

Entered city 'Ahmedabad' on //input[@id='customer.address.city']
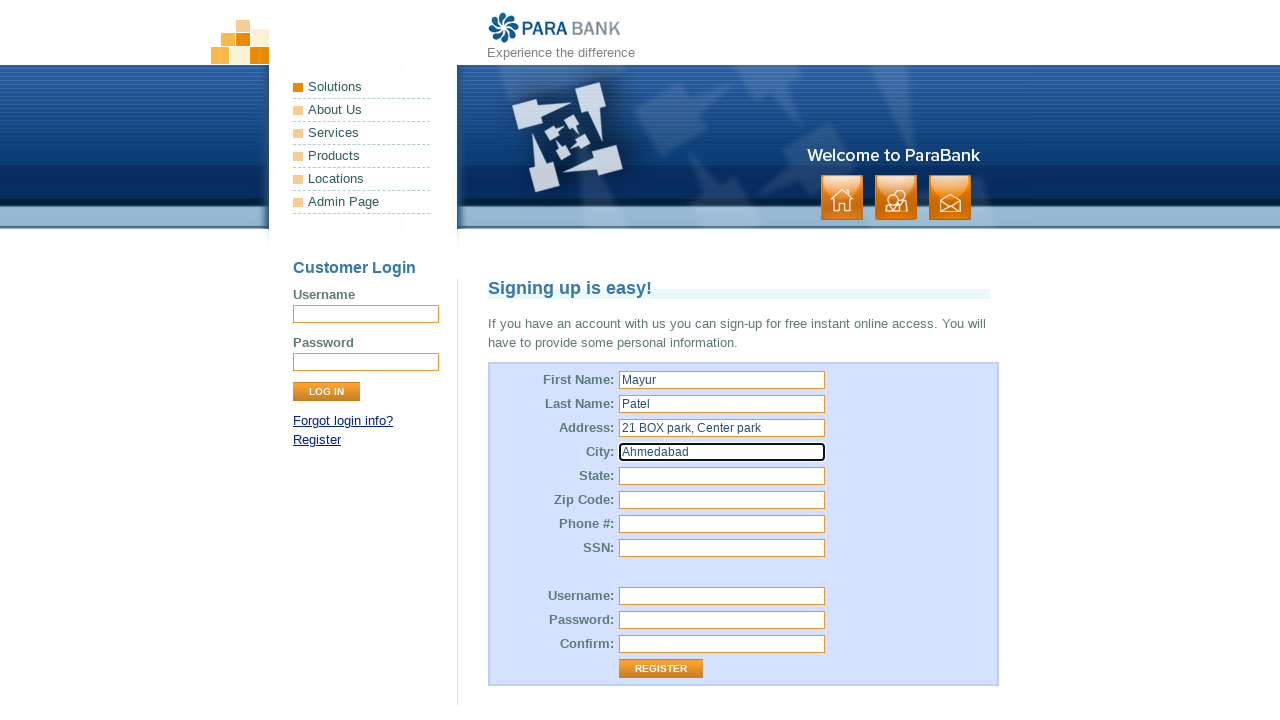

Entered state 'Gujarat' on //input[@id='customer.address.state']
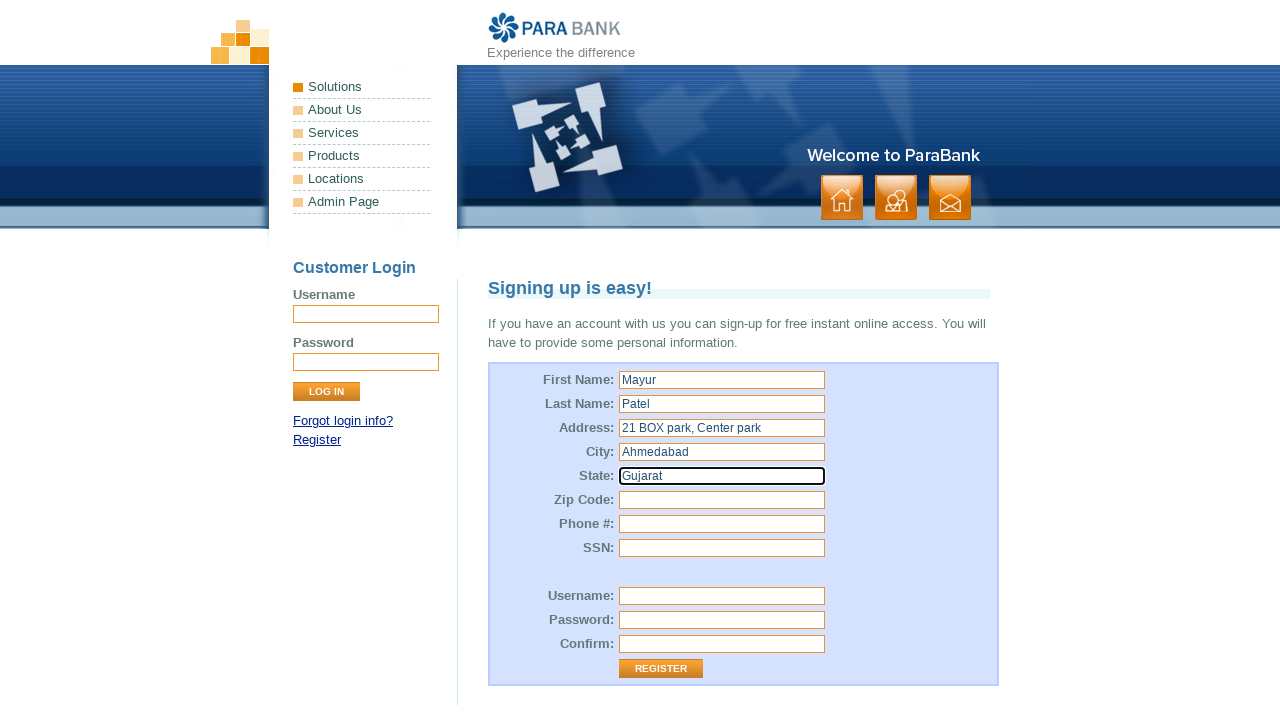

Entered zip code 'CDH 21D' on //input[@id='customer.address.zipCode']
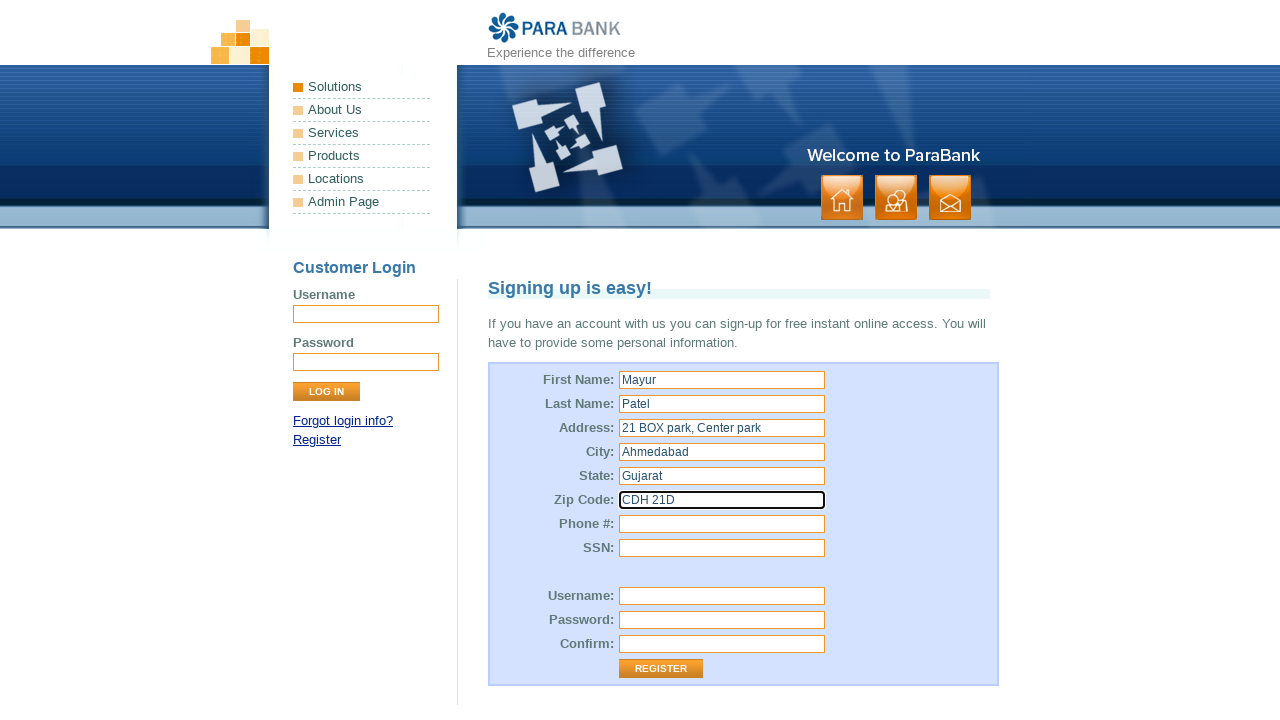

Entered phone number '02349282918' on //input[@id='customer.phoneNumber']
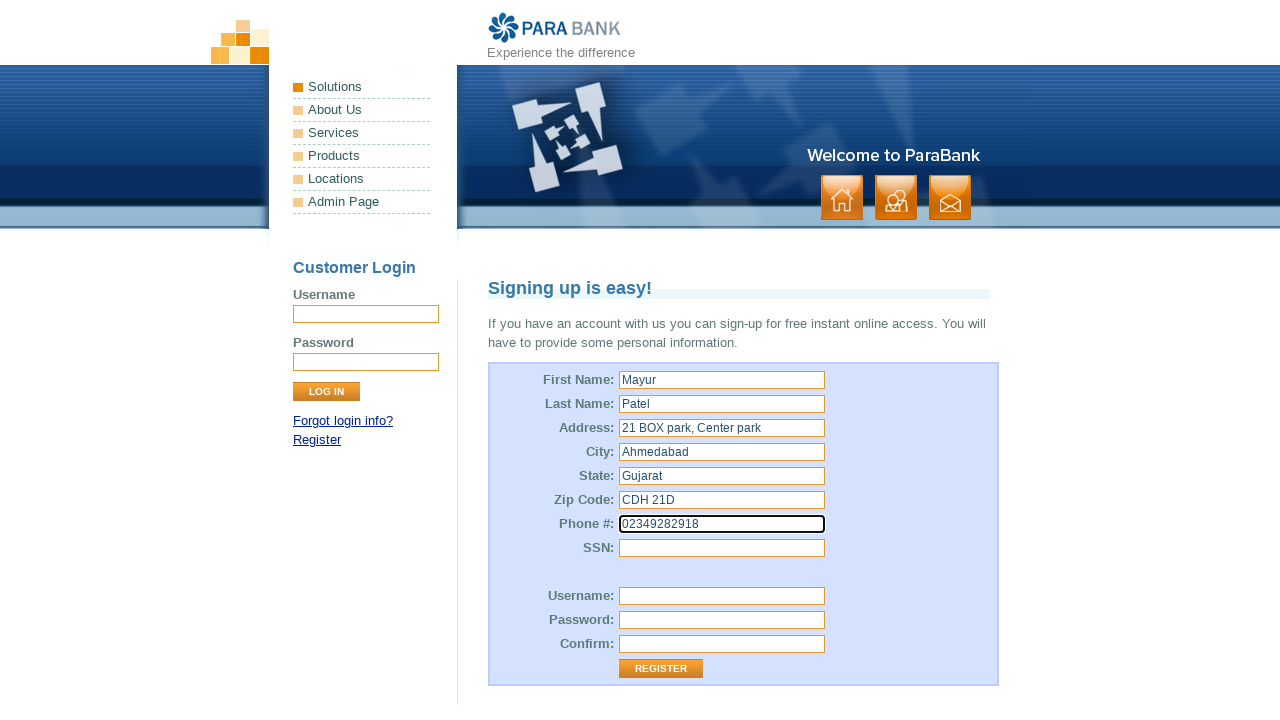

Entered SSN 'JH87GFSHA' on //input[@id='customer.ssn']
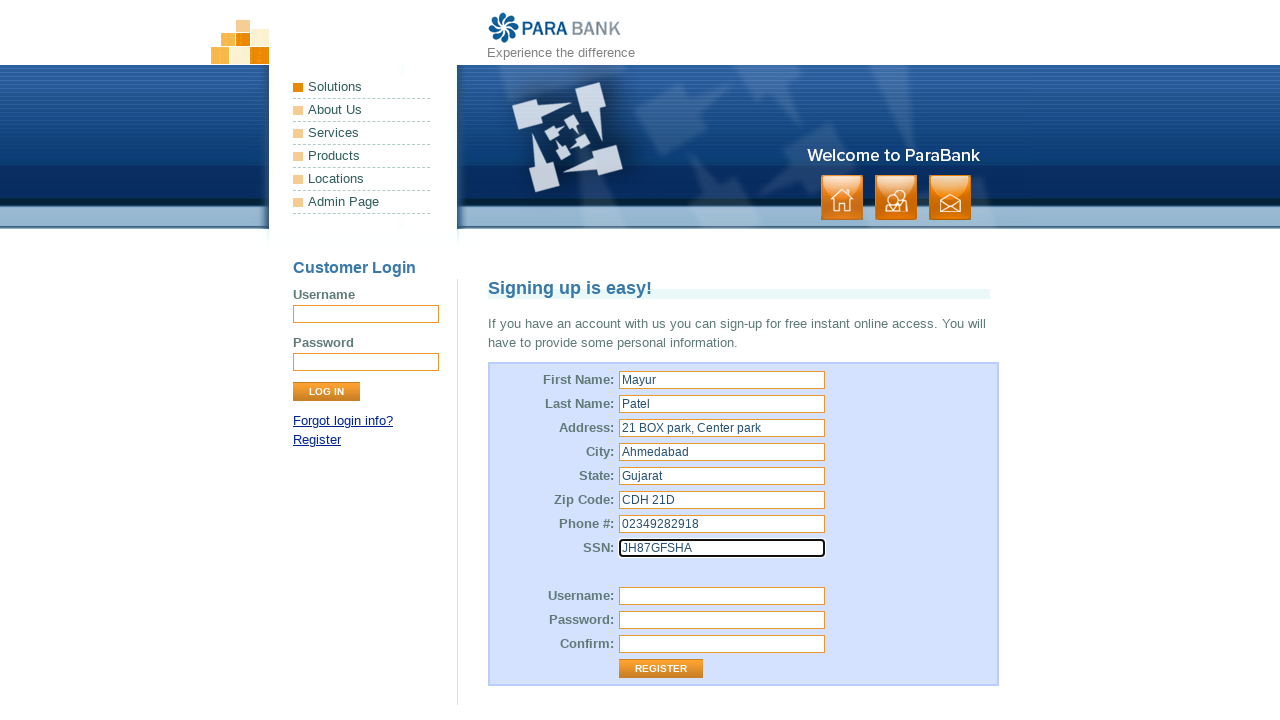

Entered username 'Mack9_test123' on //input[@id='customer.username']
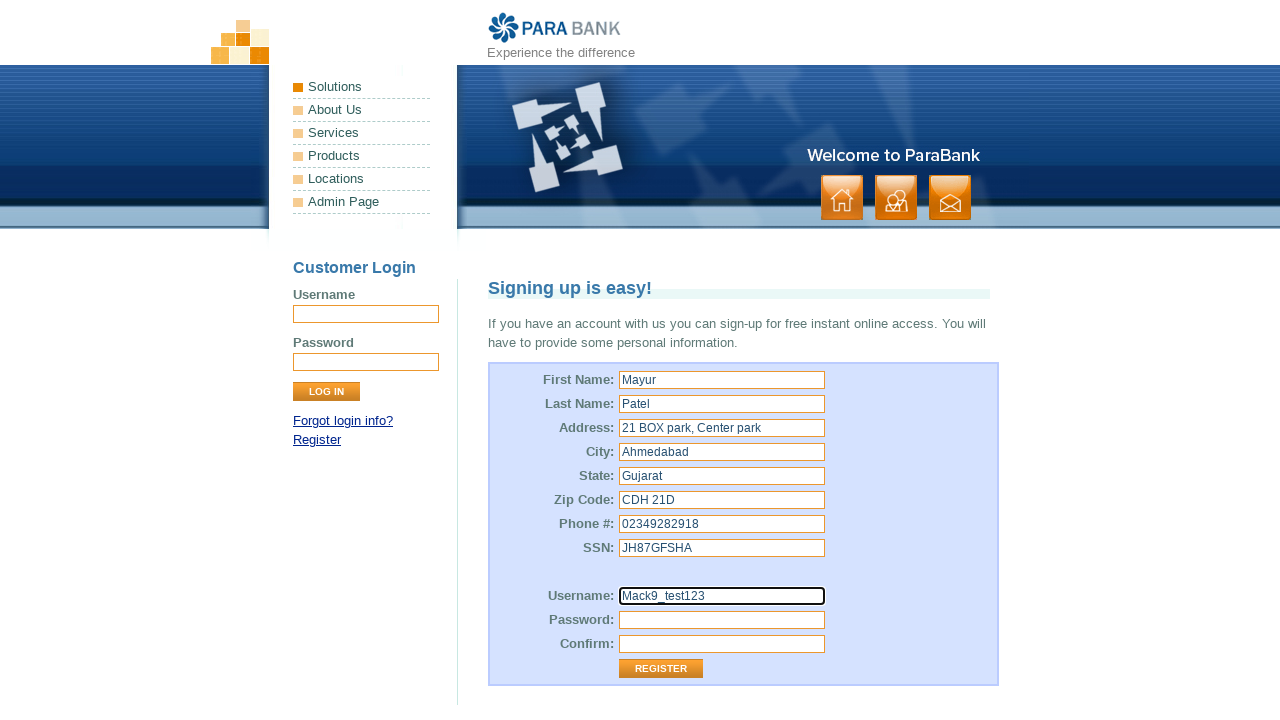

Entered password on //input[@id='customer.password']
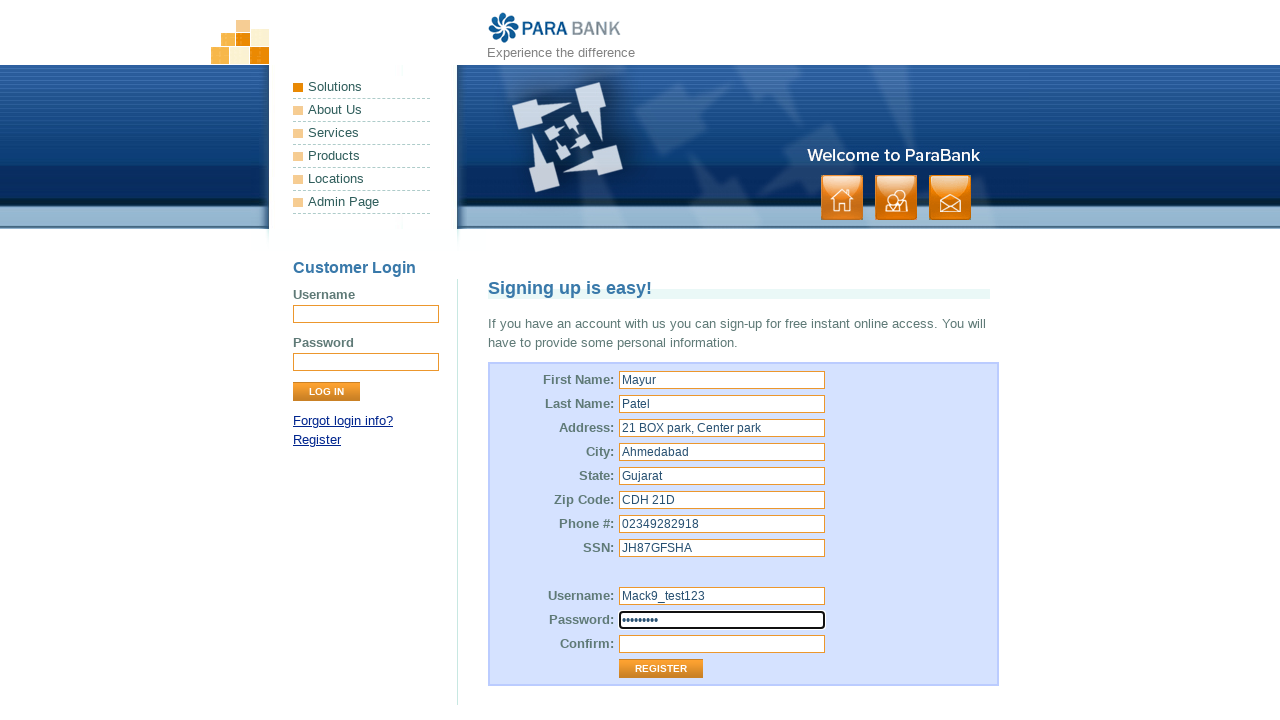

Entered password confirmation on //input[@id='repeatedPassword']
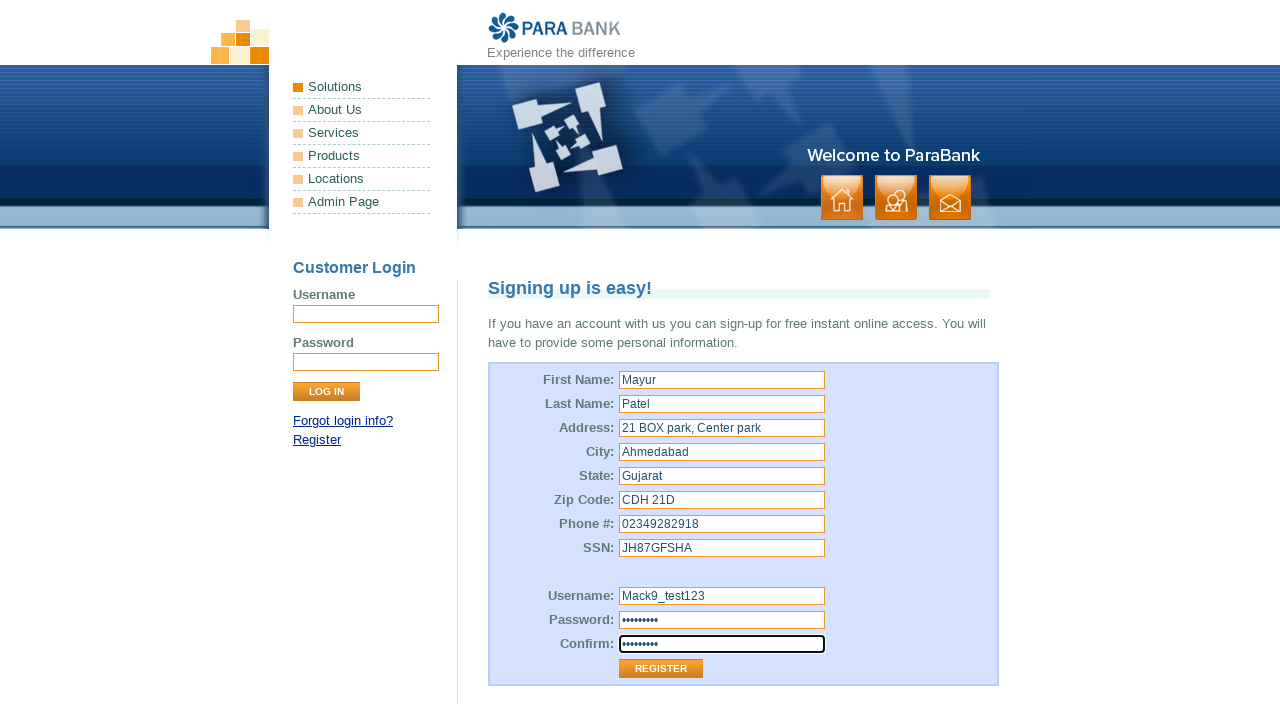

Clicked on REGISTER button at (661, 669) on xpath=//input[@value='Register']
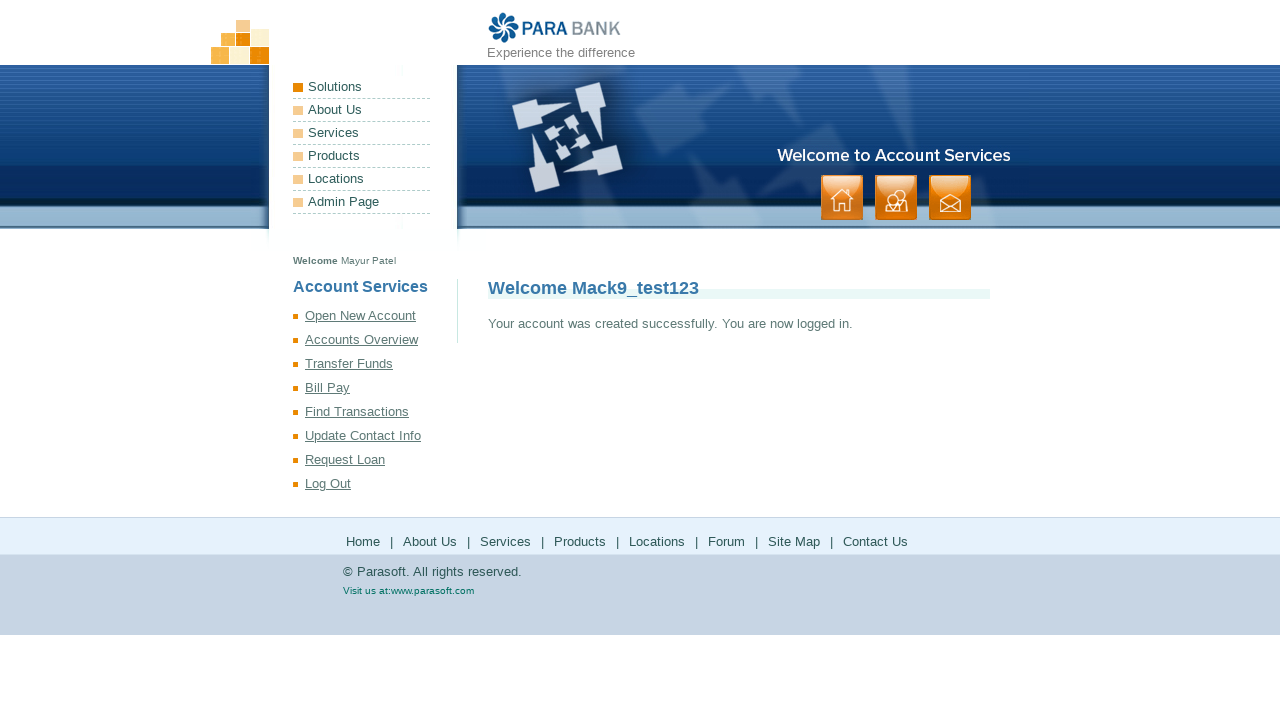

Account registration completed successfully - success message displayed
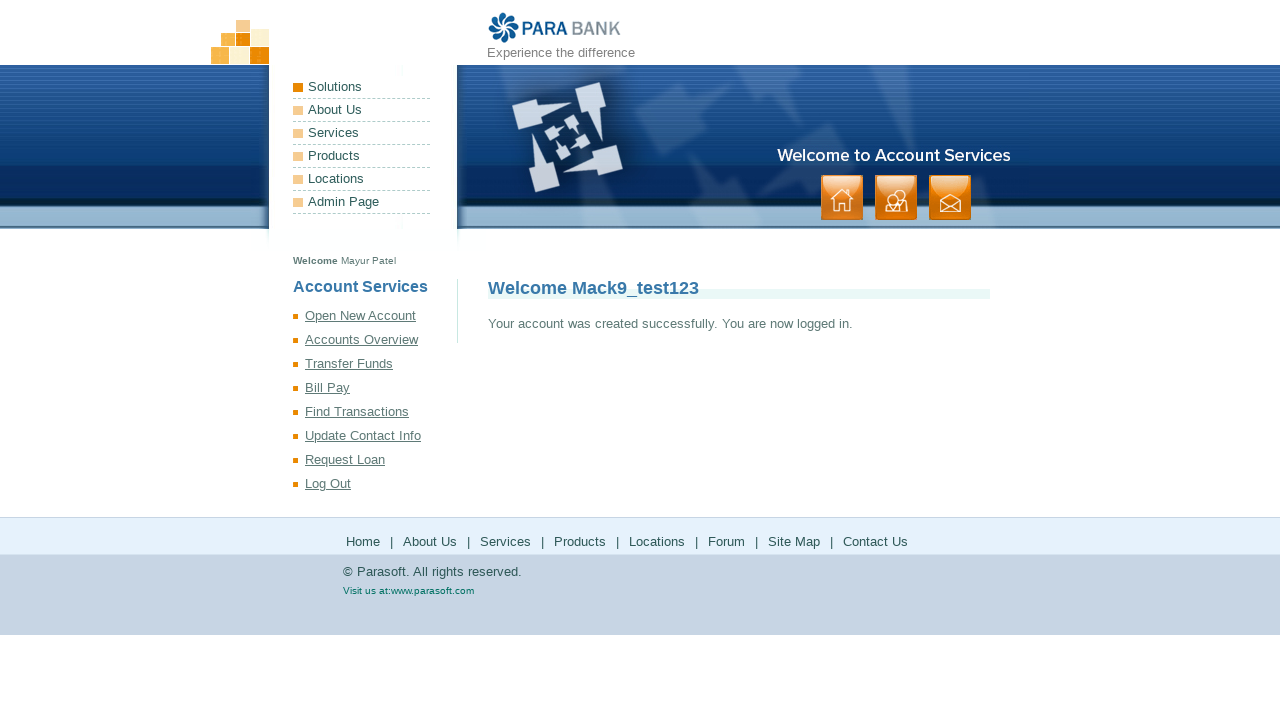

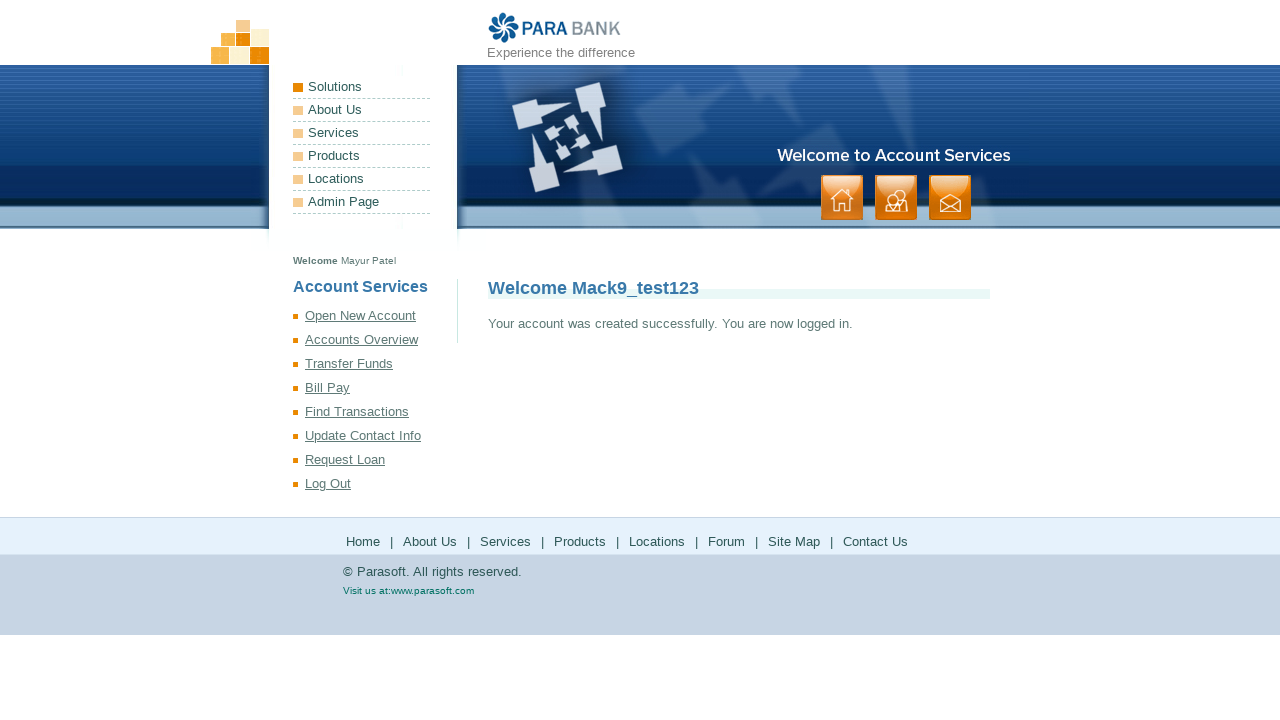